Tests redirect functionality by clicking the redirect link and following it to the status codes page.

Starting URL: https://the-internet.herokuapp.com/

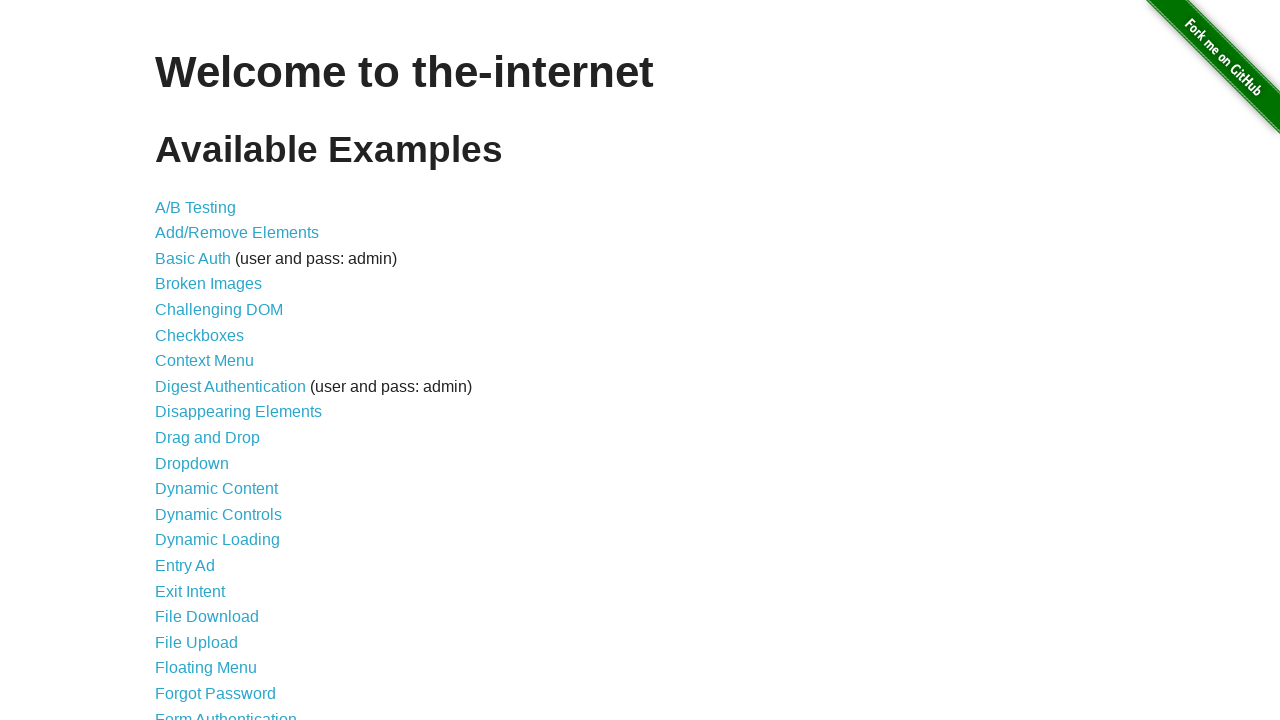

Clicked on Redirect Link at (202, 446) on a >> internal:has-text="Redirect Link"i
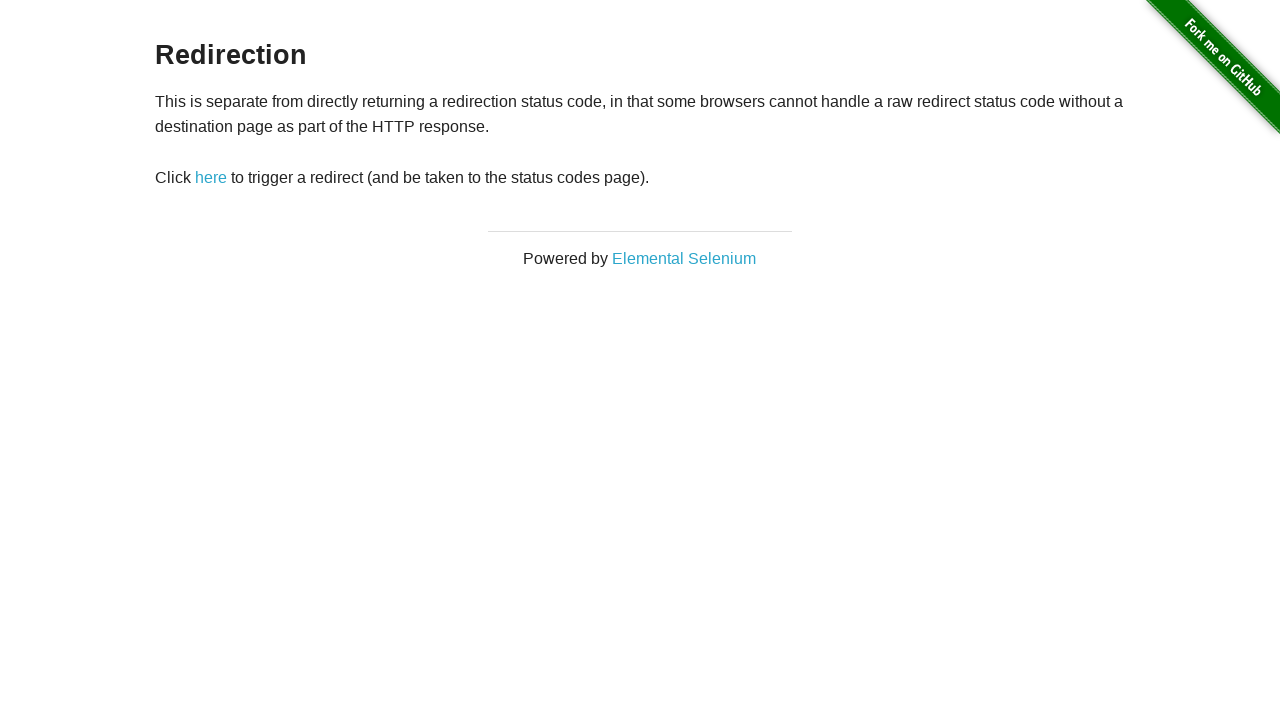

Clicked on redirect link 'here' at (211, 178) on a >> internal:has-text="here"i
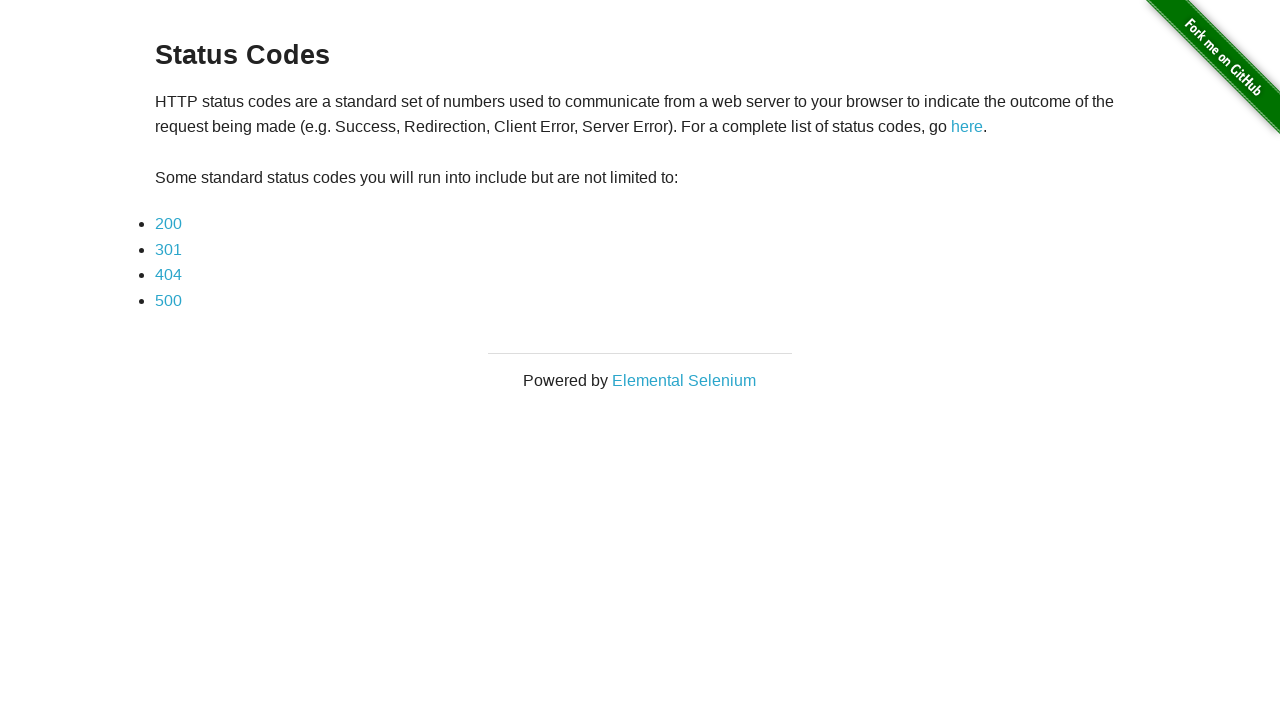

Status Codes page loaded and h3 heading became visible
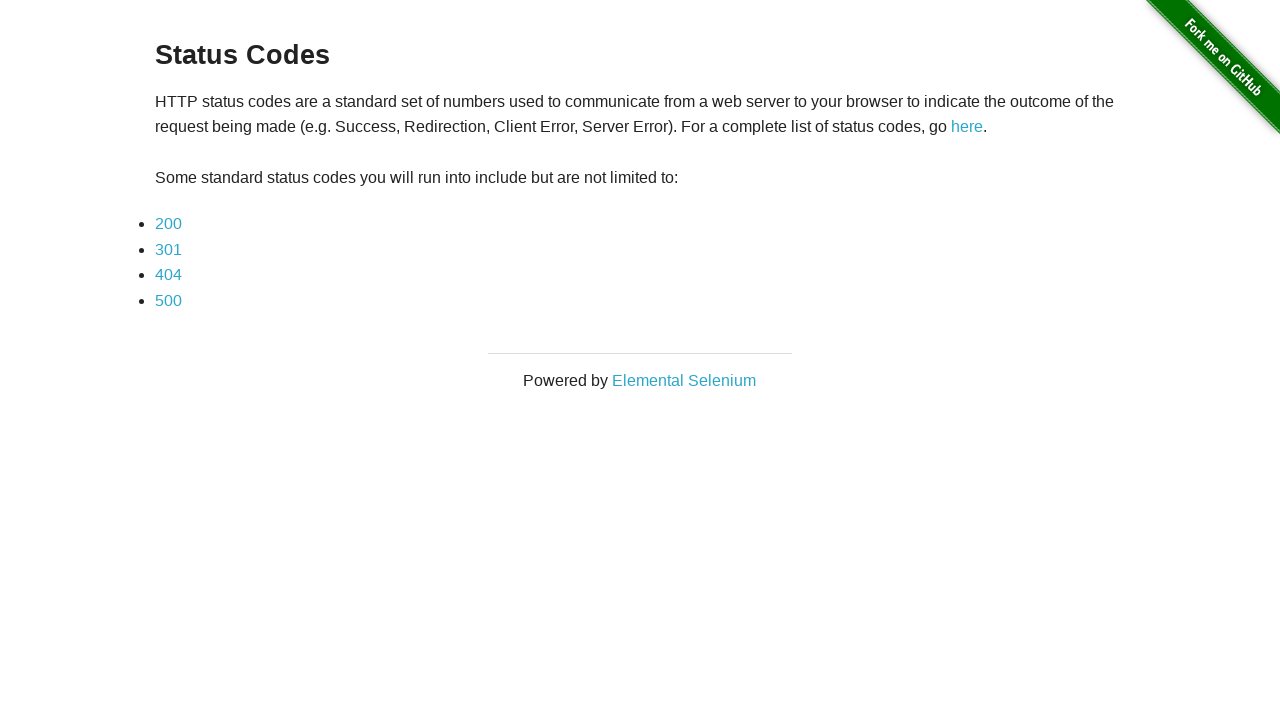

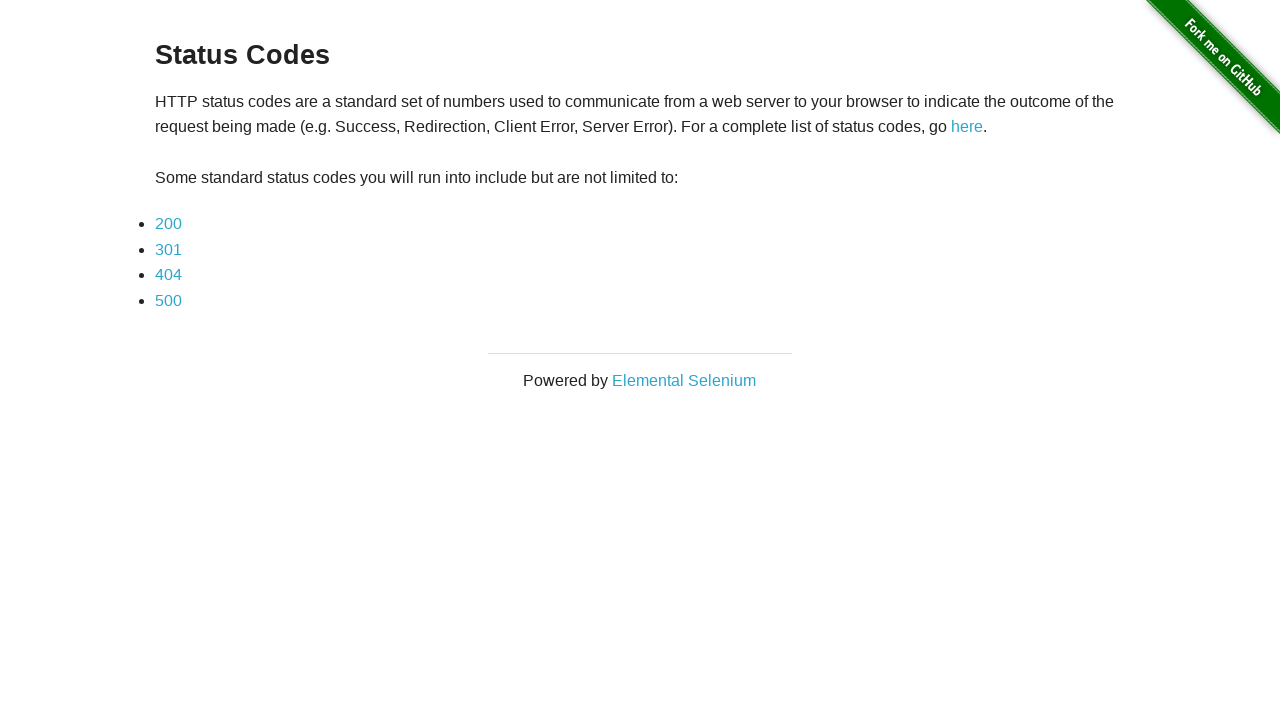